Navigates to JPL Space images page and clicks the button to reveal the full-size featured image

Starting URL: https://data-class-jpl-space.s3.amazonaws.com/JPL_Space/index.html

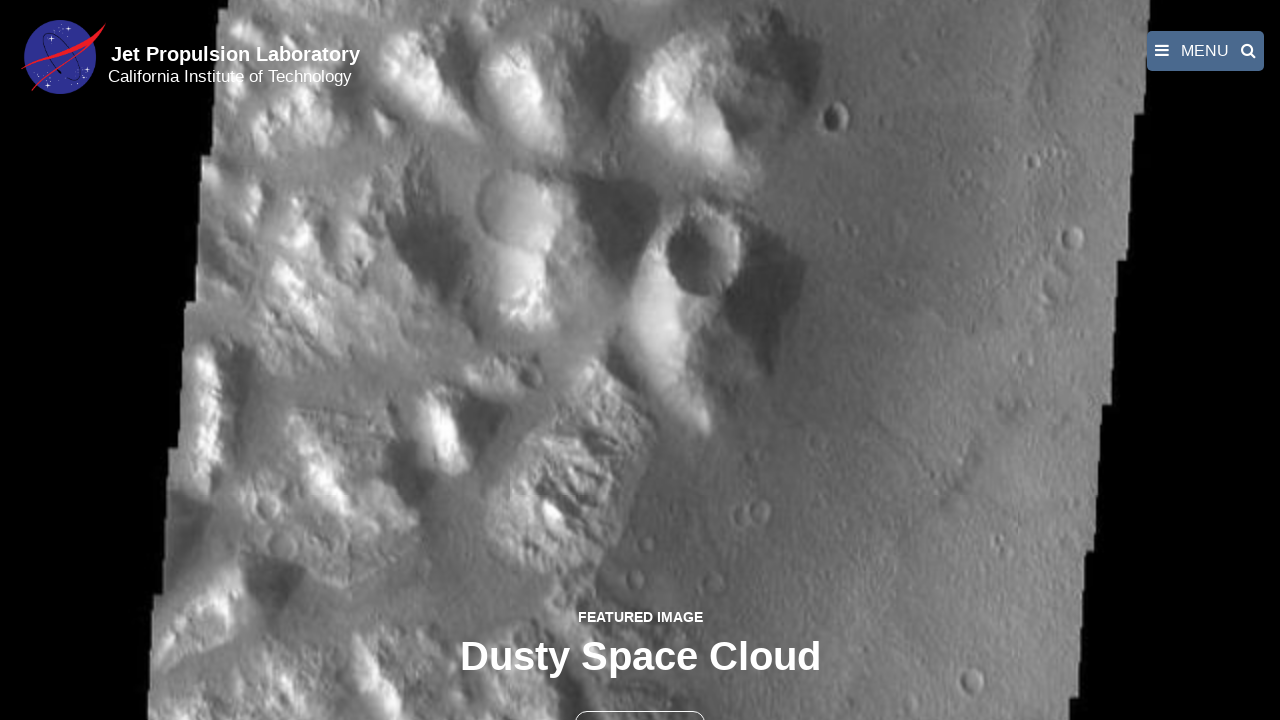

Navigated to JPL Space images page
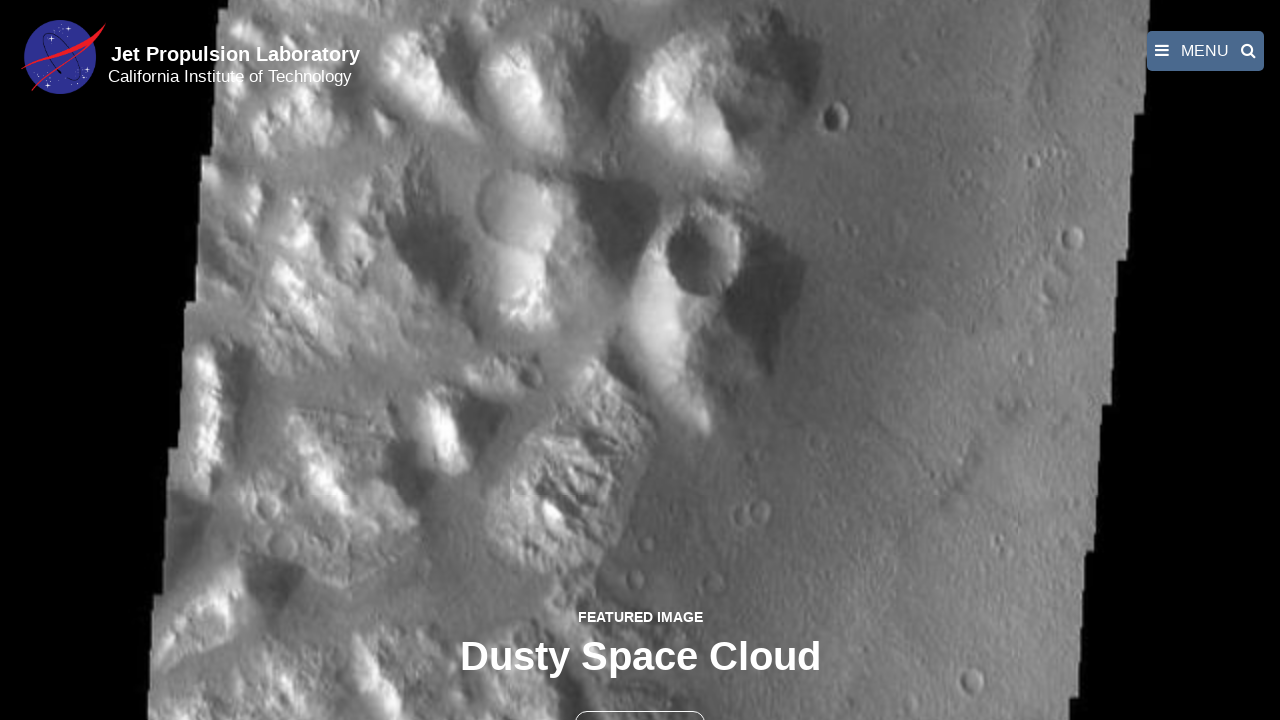

Clicked button to reveal full-size featured image at (640, 699) on button >> nth=1
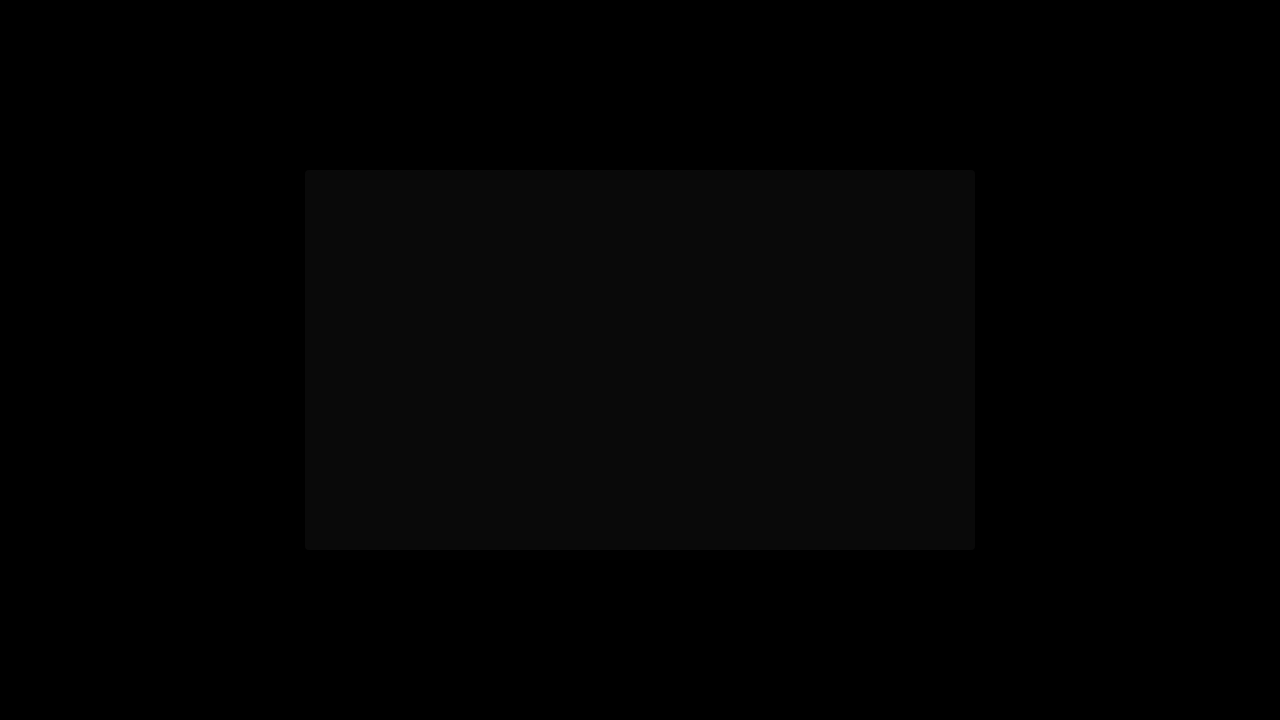

Full-size featured image loaded and displayed
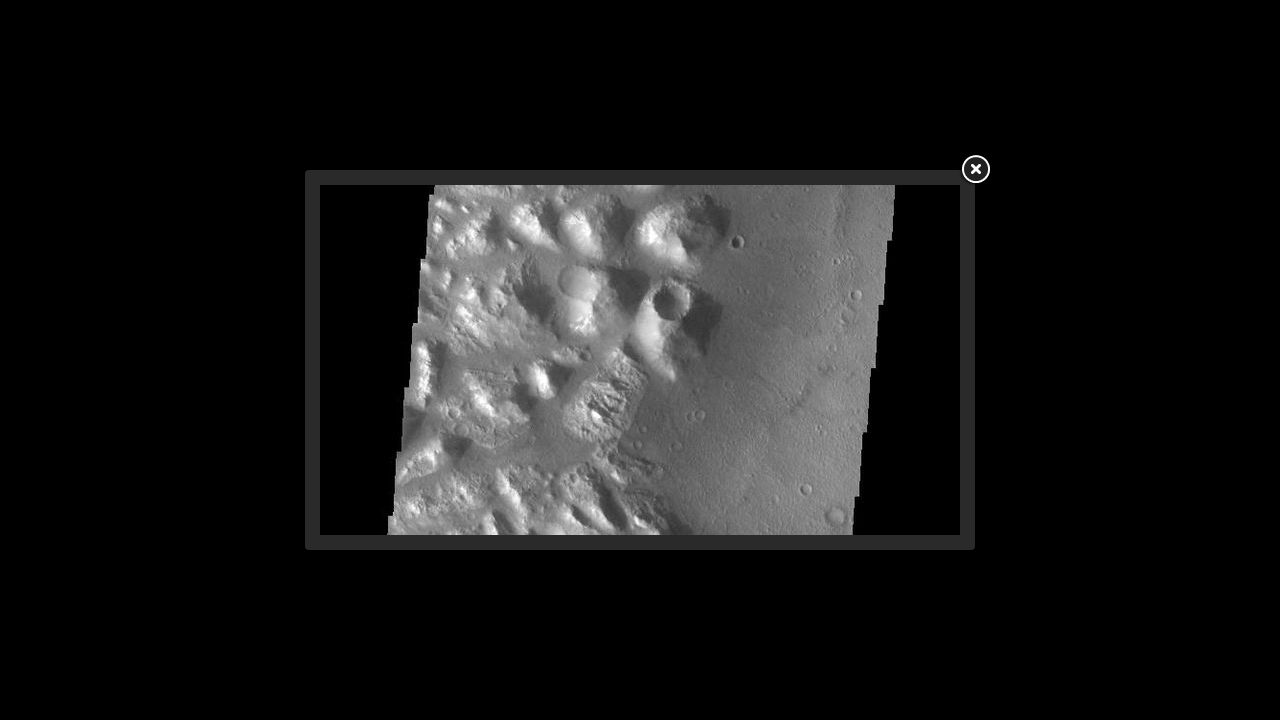

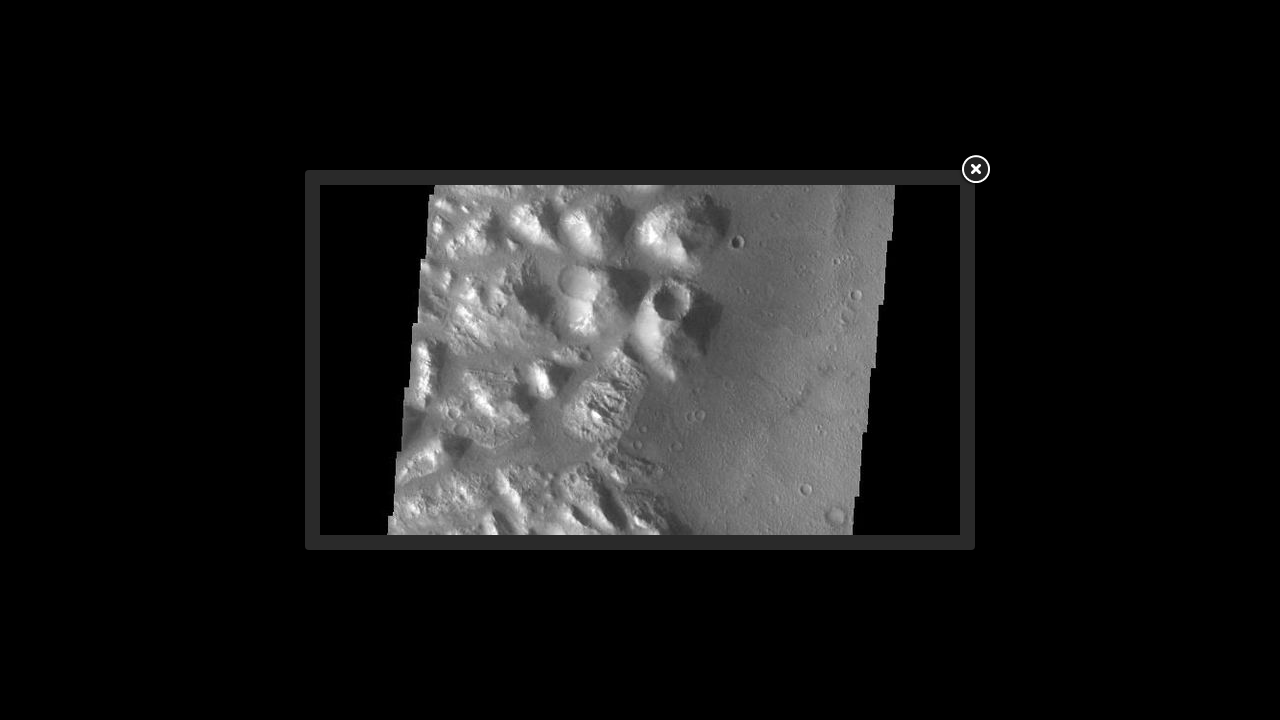